Tests dropdown functionality by navigating to the dropdown page, selecting Option 1, and verifying the correct value is displayed

Starting URL: http://the-internet.herokuapp.com/

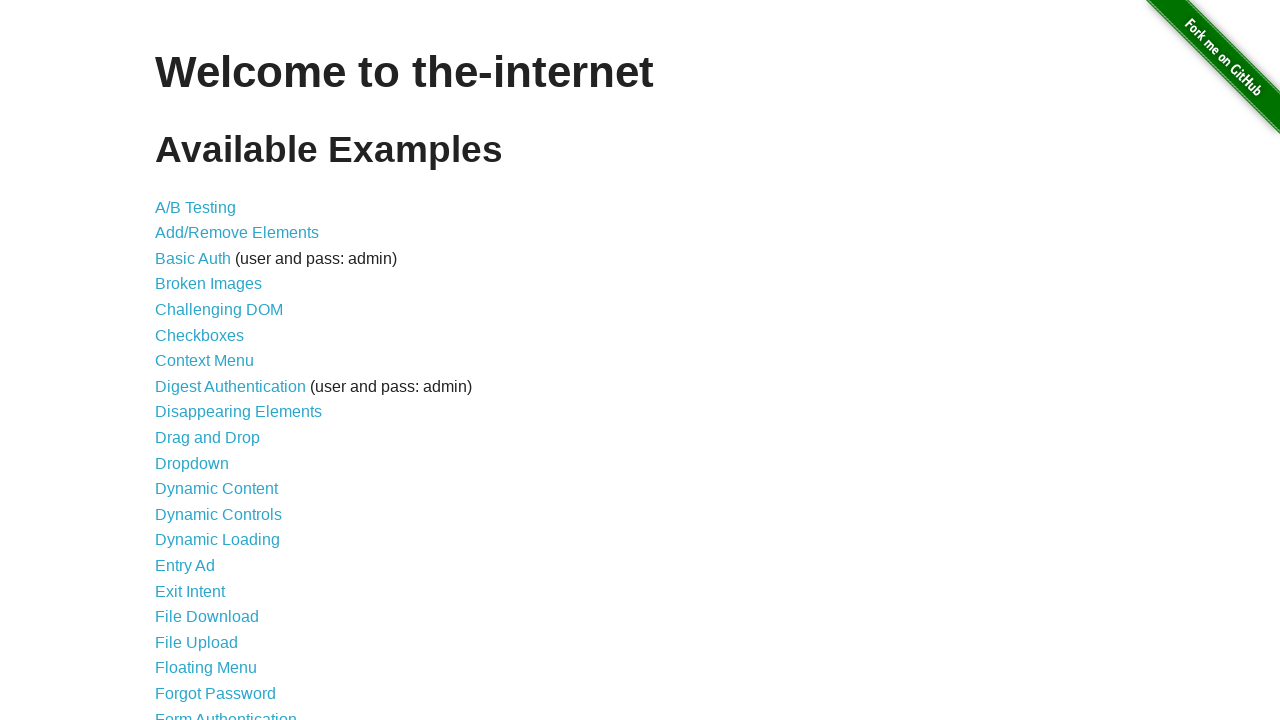

Clicked on Dropdown link to navigate to dropdown page at (192, 463) on a[href='/dropdown']
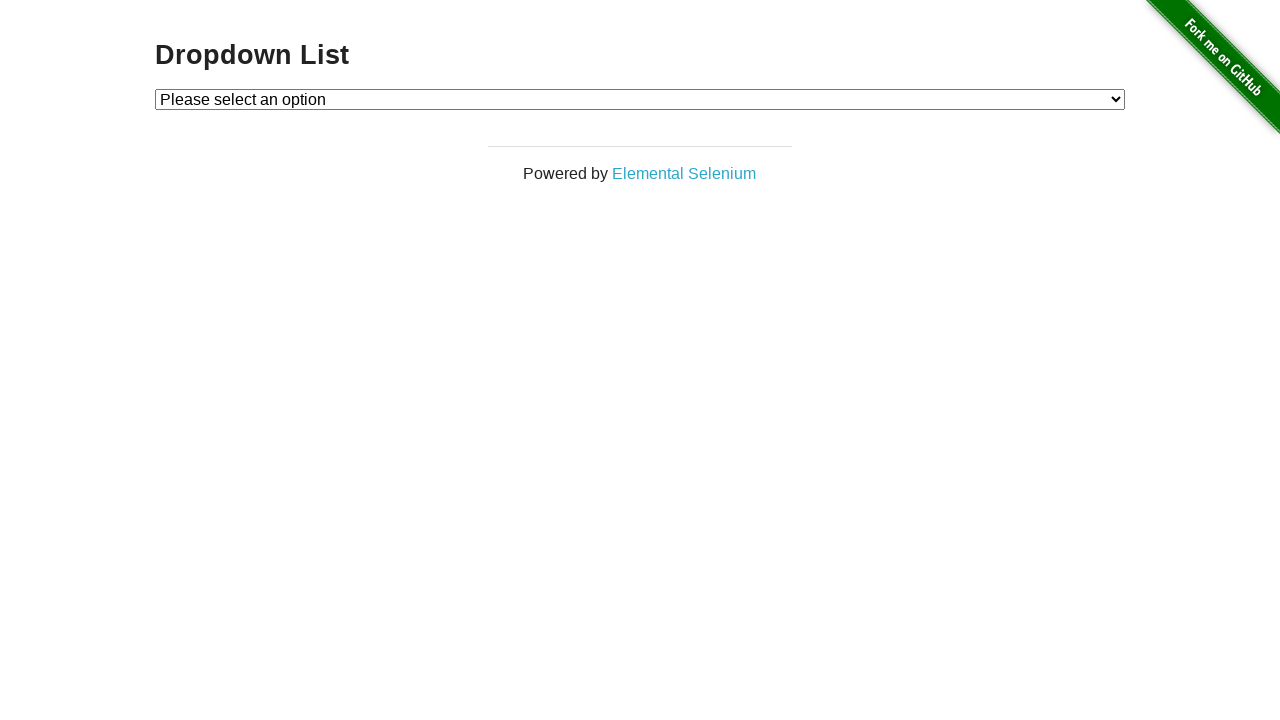

Dropdown page loaded and dropdown element appeared
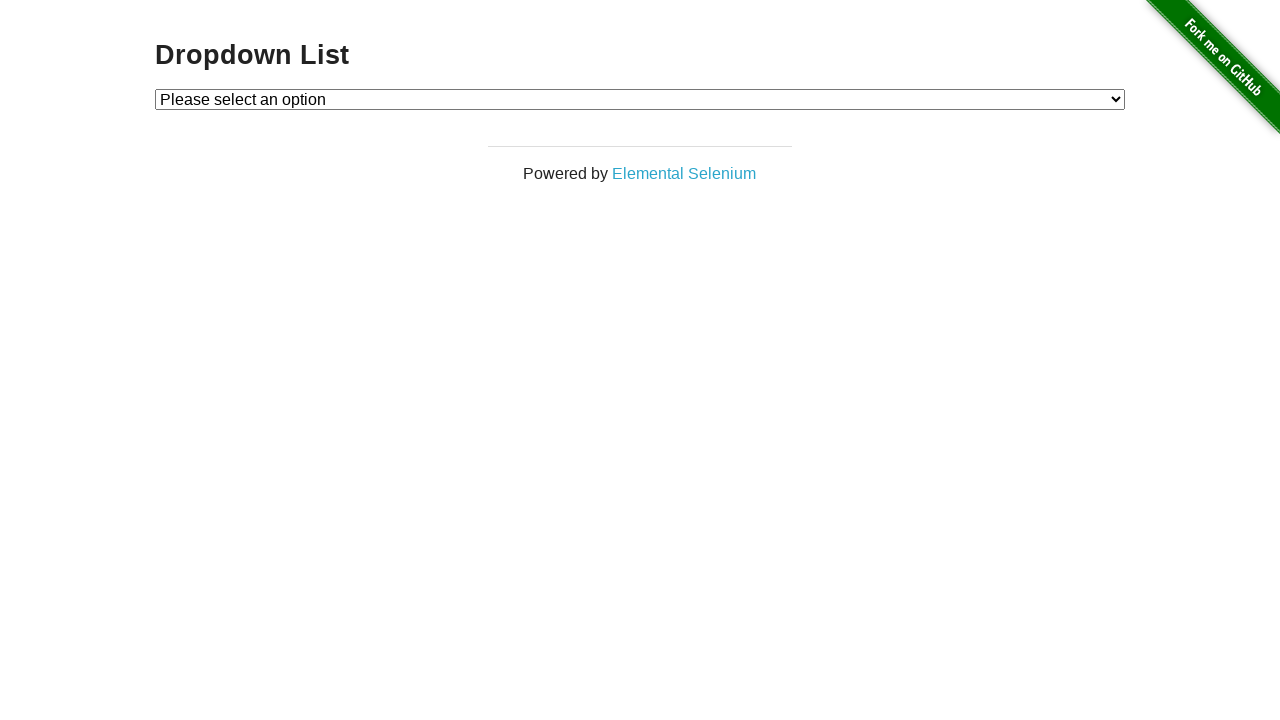

Selected Option 1 from dropdown on #dropdown
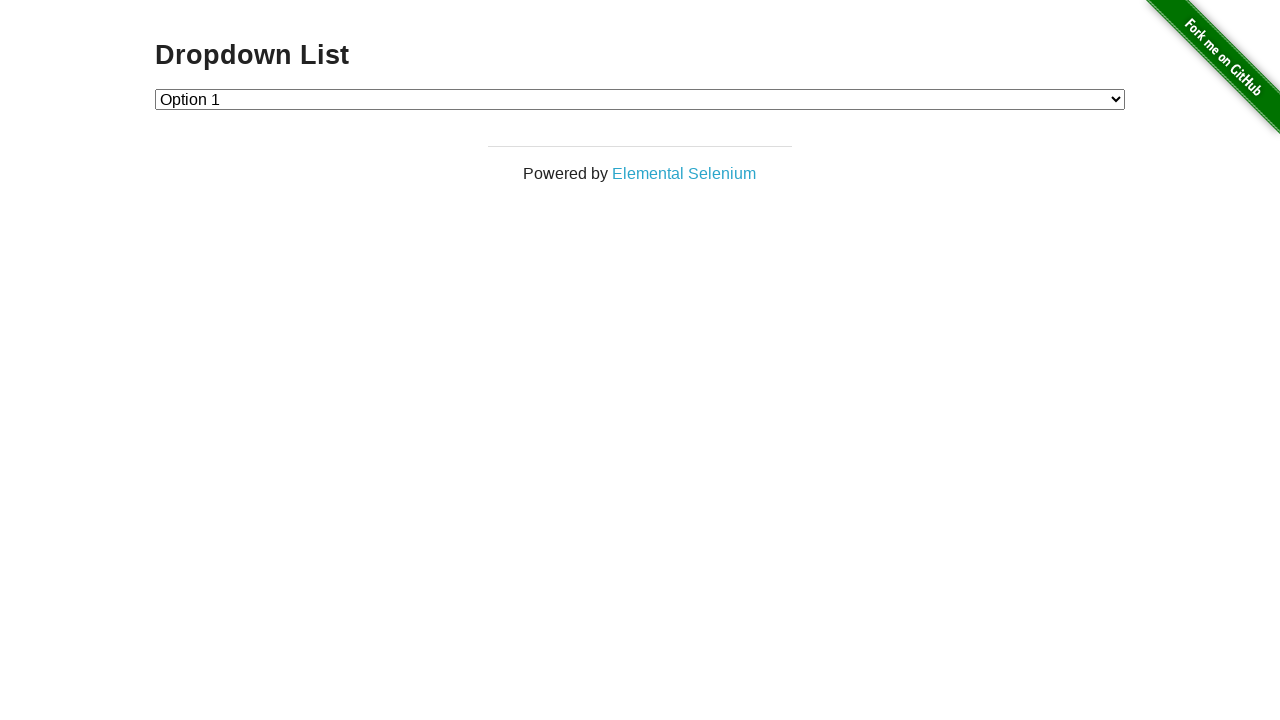

Retrieved selected option text content
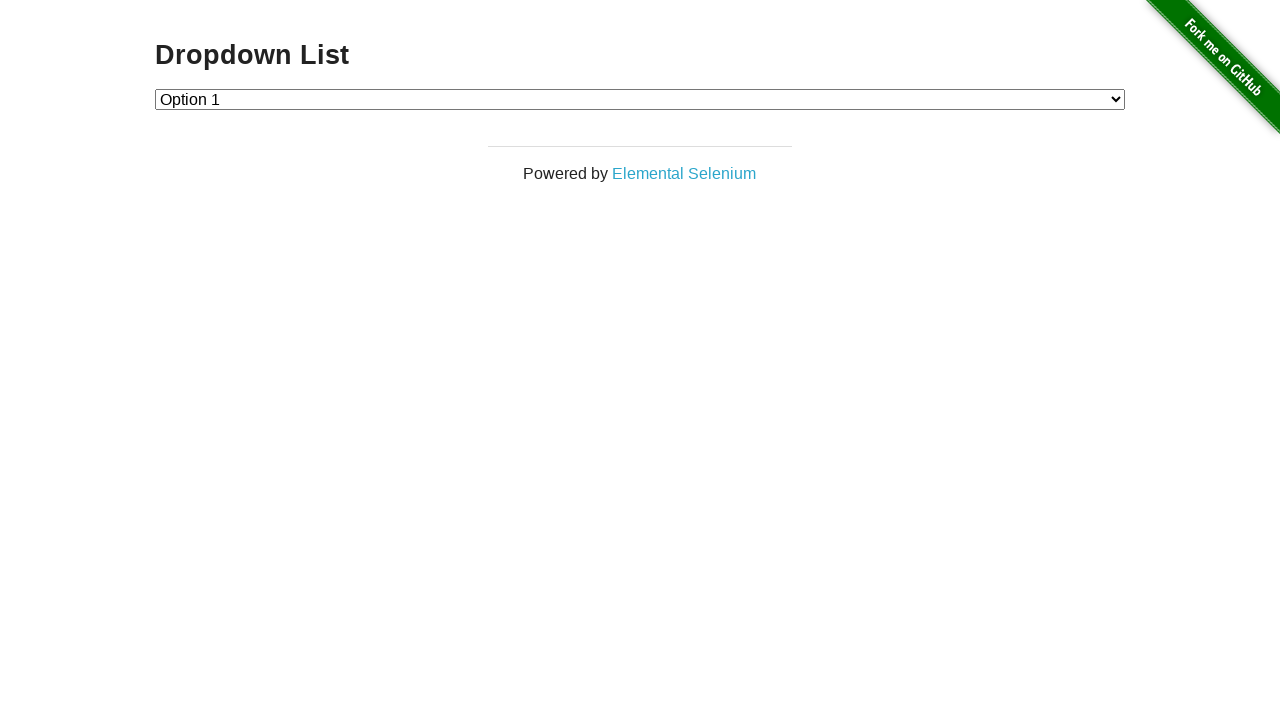

Verified that selected option text is 'Option 1'
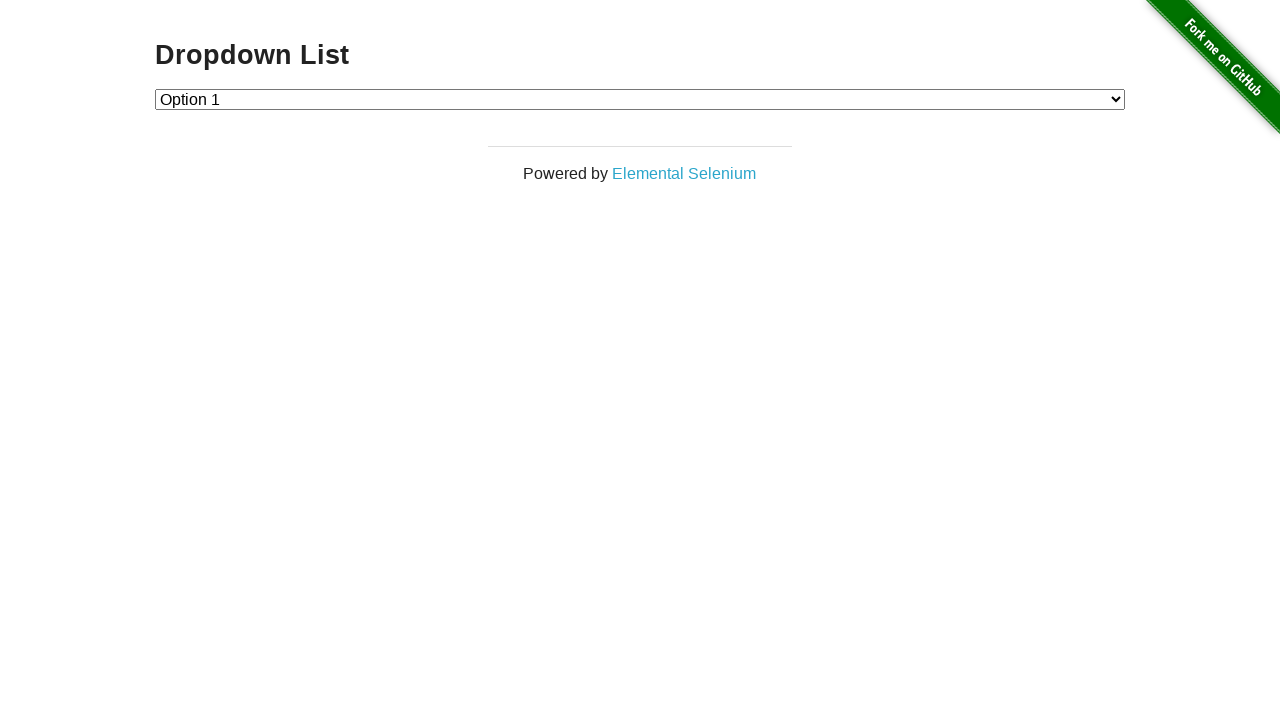

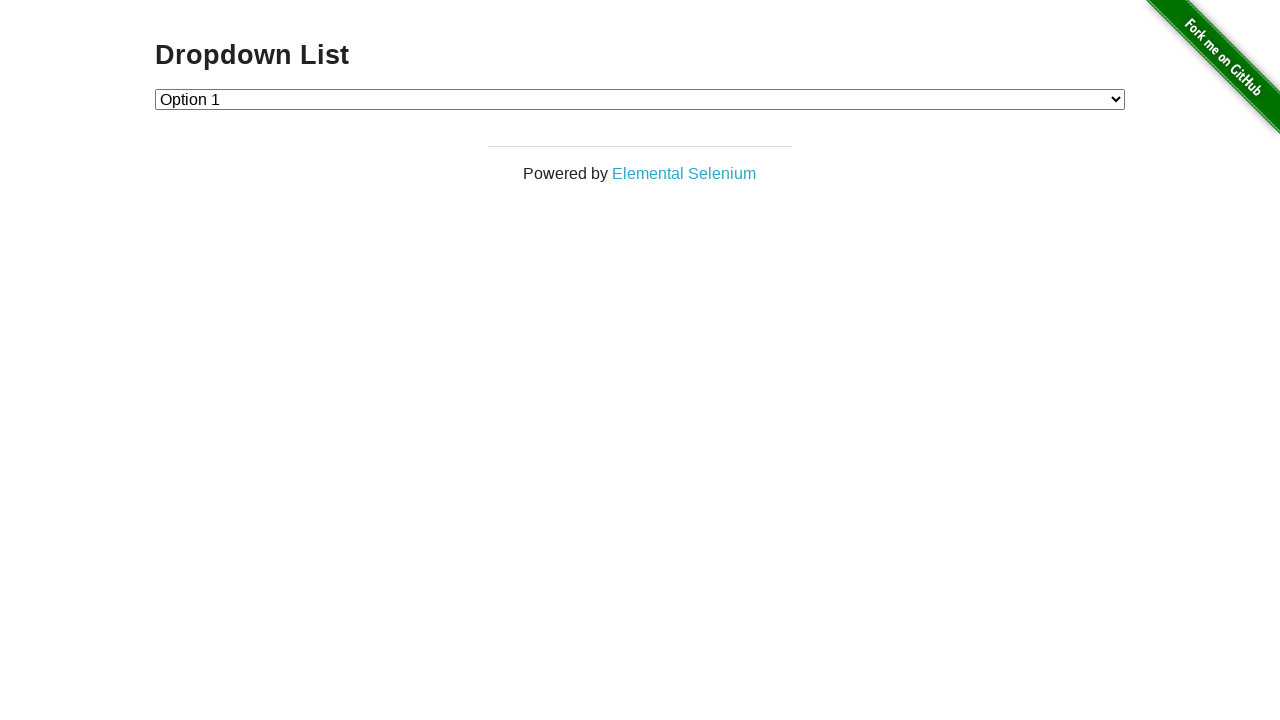